Waits for a progress bar to complete by monitoring when the status element text changes to "Stopped"

Starting URL: https://testpages.herokuapp.com/styled/progress-bars-sync.html

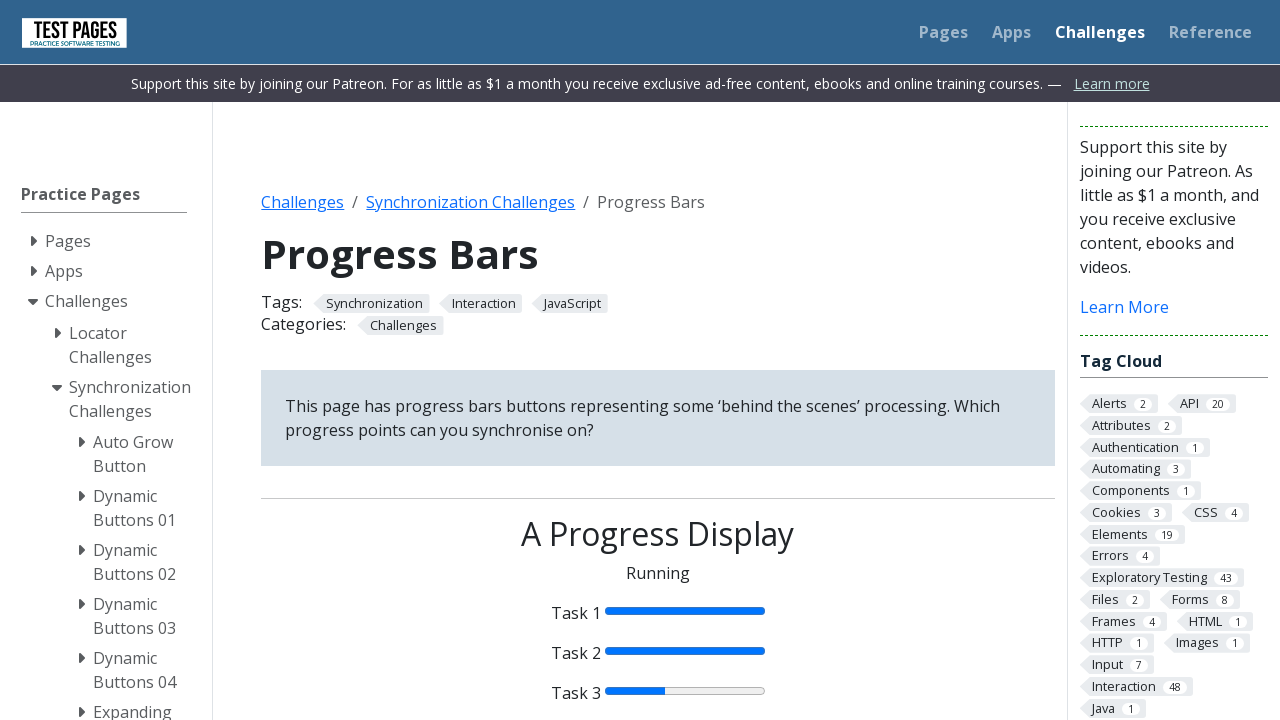

Navigated to progress bars test page
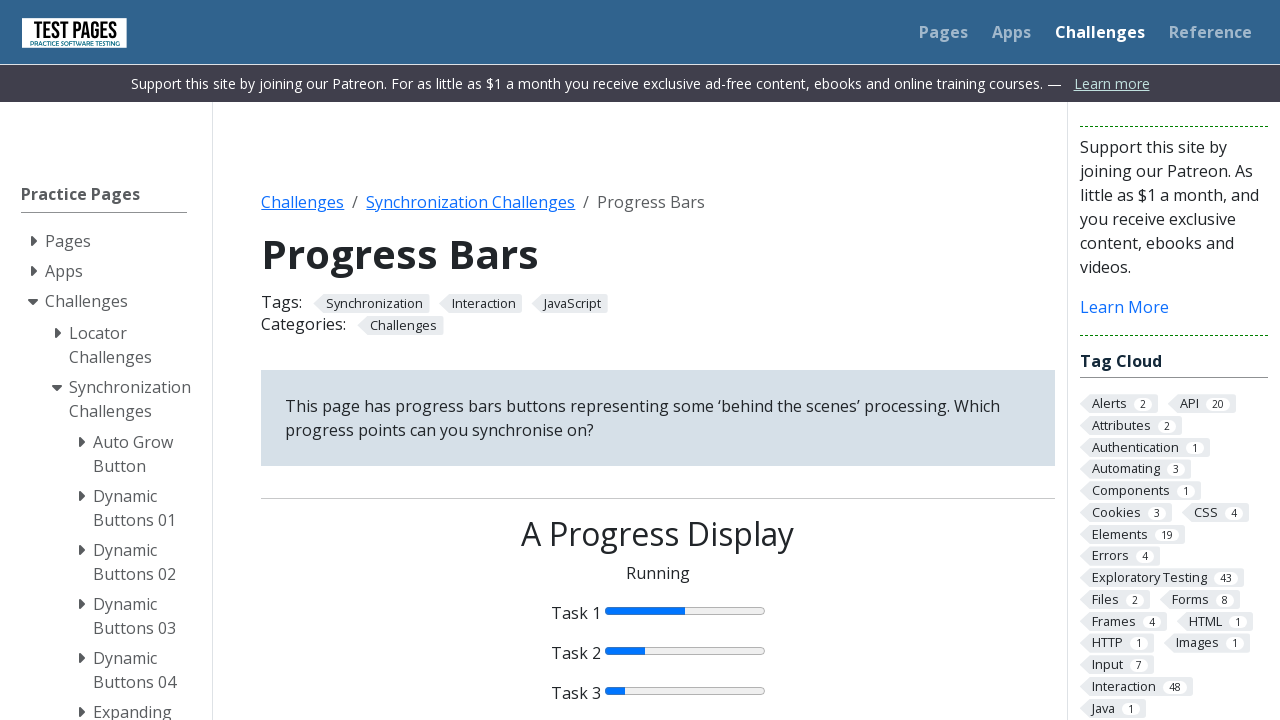

Waited for progress bar to complete - status element text changed to 'Stopped'
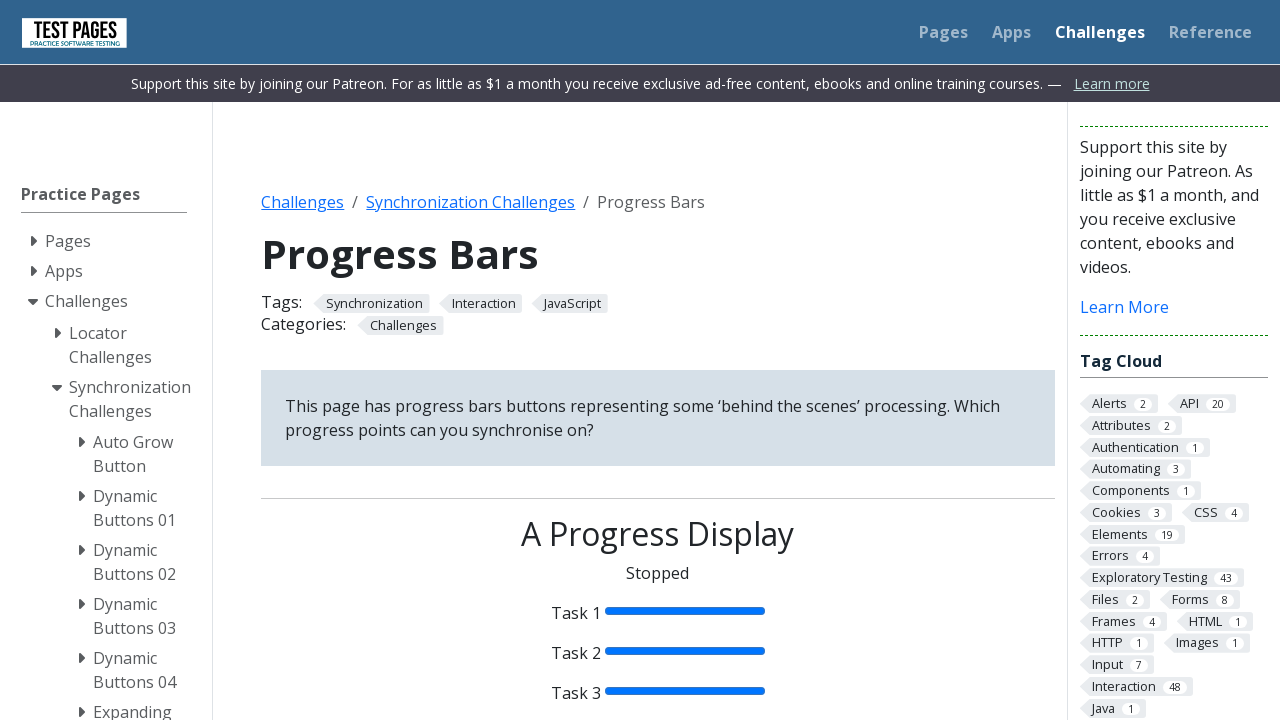

Retrieved status element text content: 'Stopped'
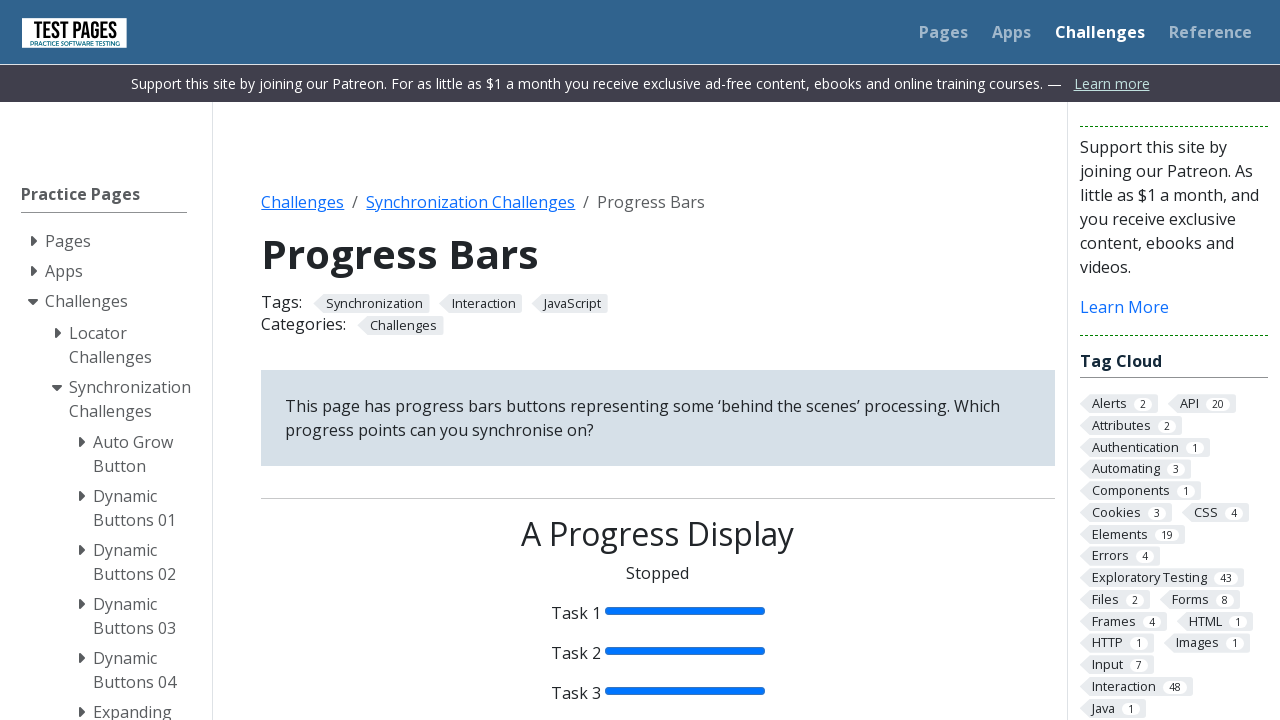

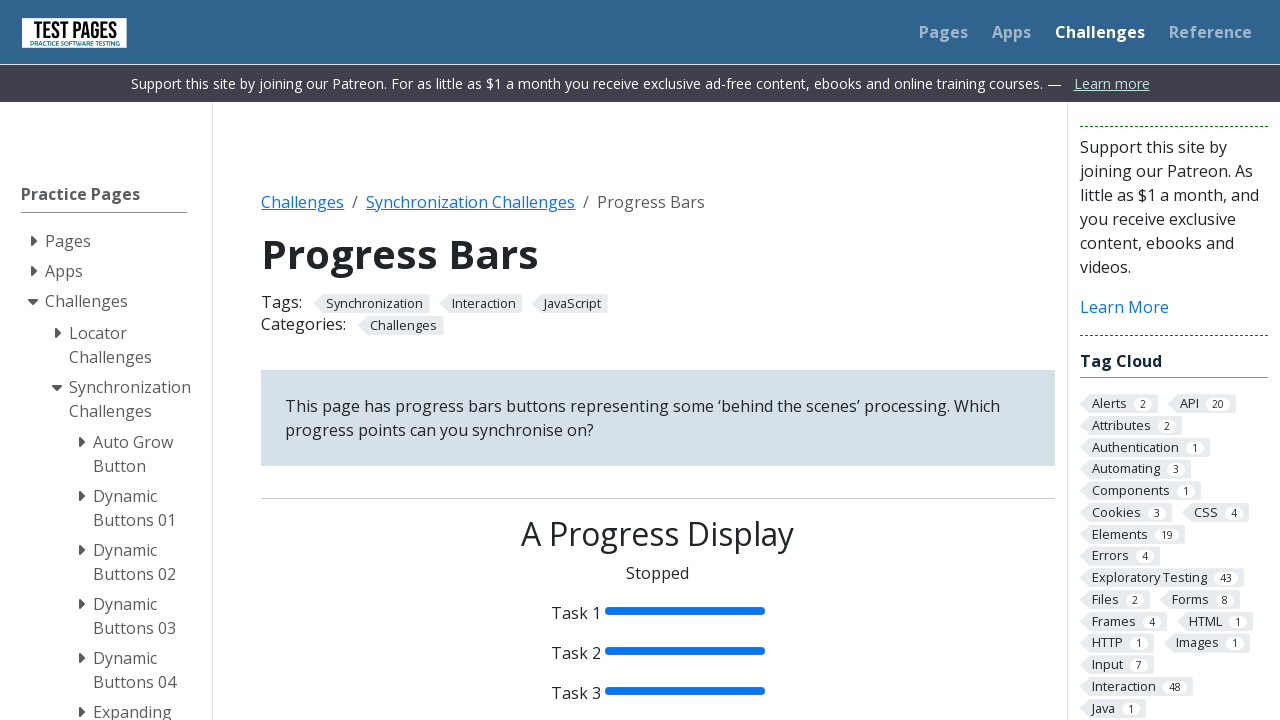